Tests keyboard key press functionality by sending space and left arrow keys to an element and verifying the displayed result text confirms the correct key was pressed.

Starting URL: http://the-internet.herokuapp.com/key_presses

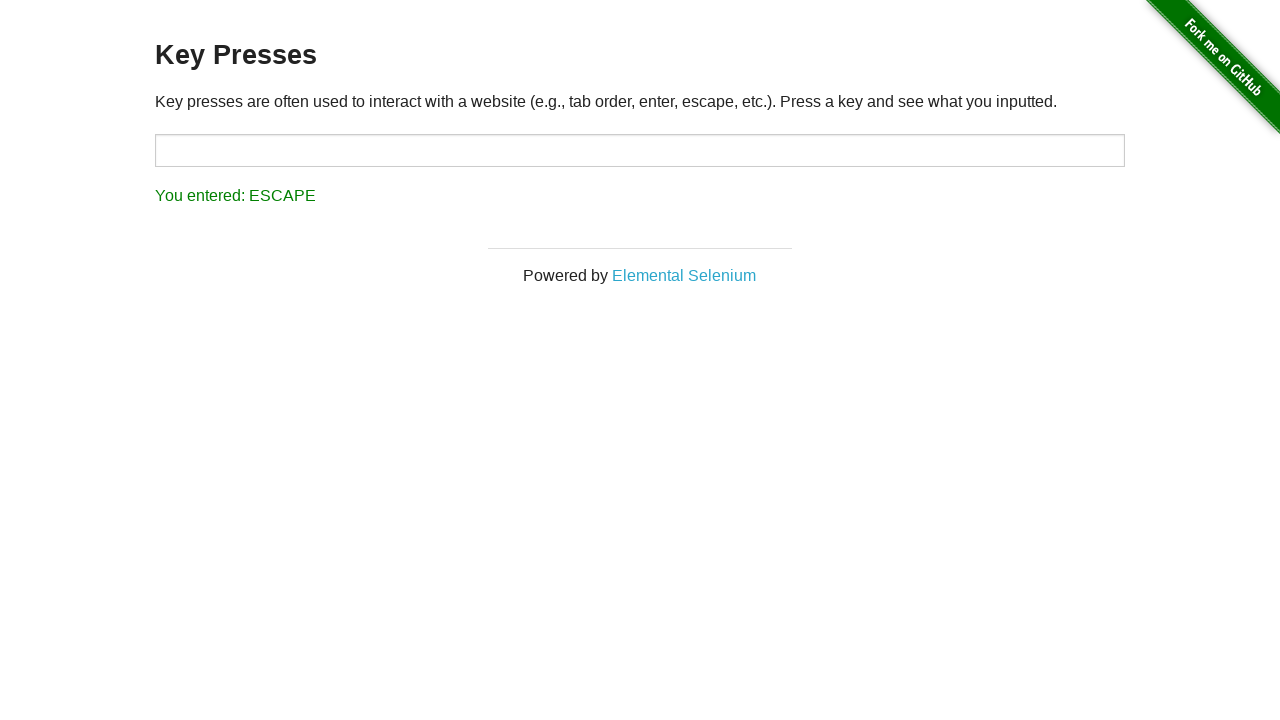

Pressed Space key on target element on #target
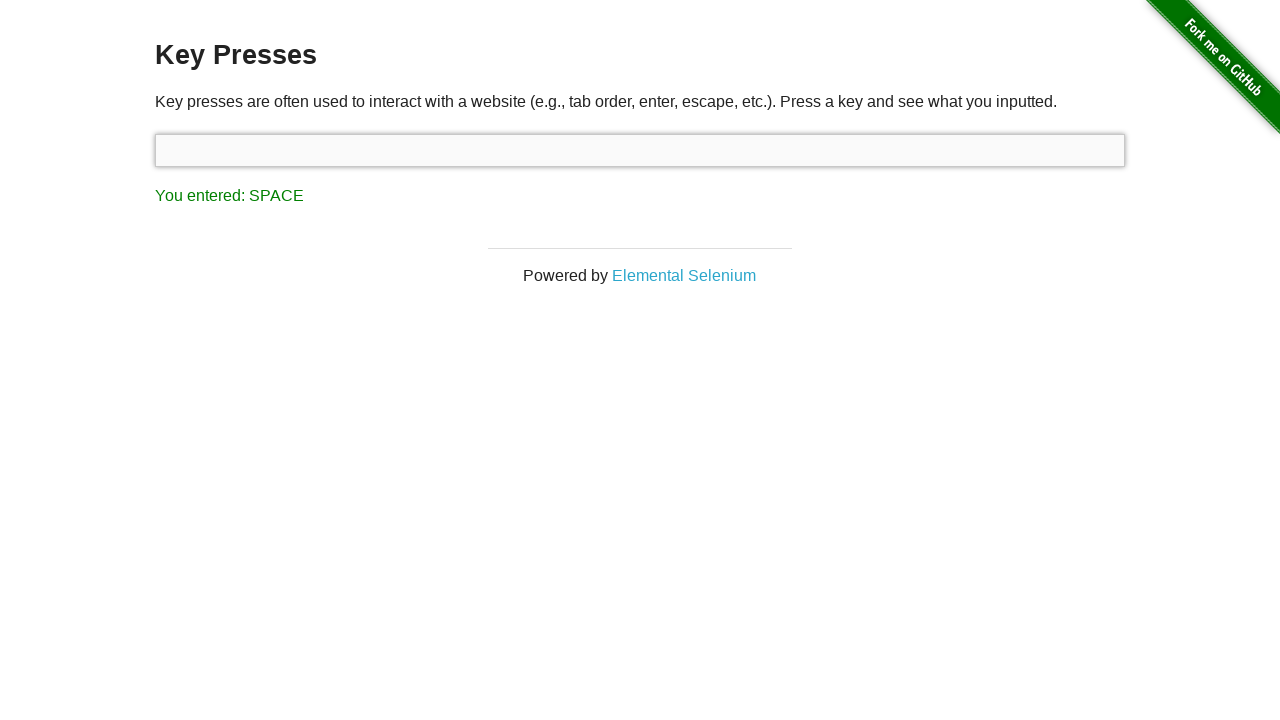

Result element appeared after pressing Space
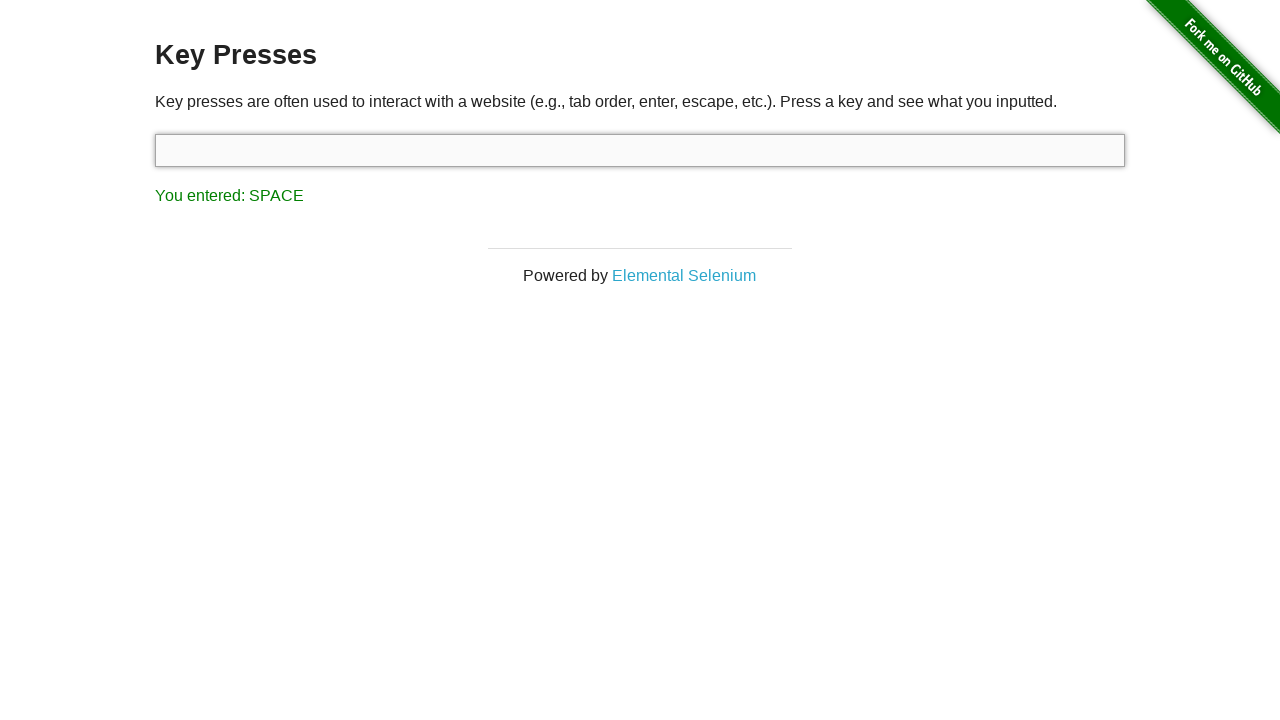

Retrieved result text: 'You entered: SPACE'
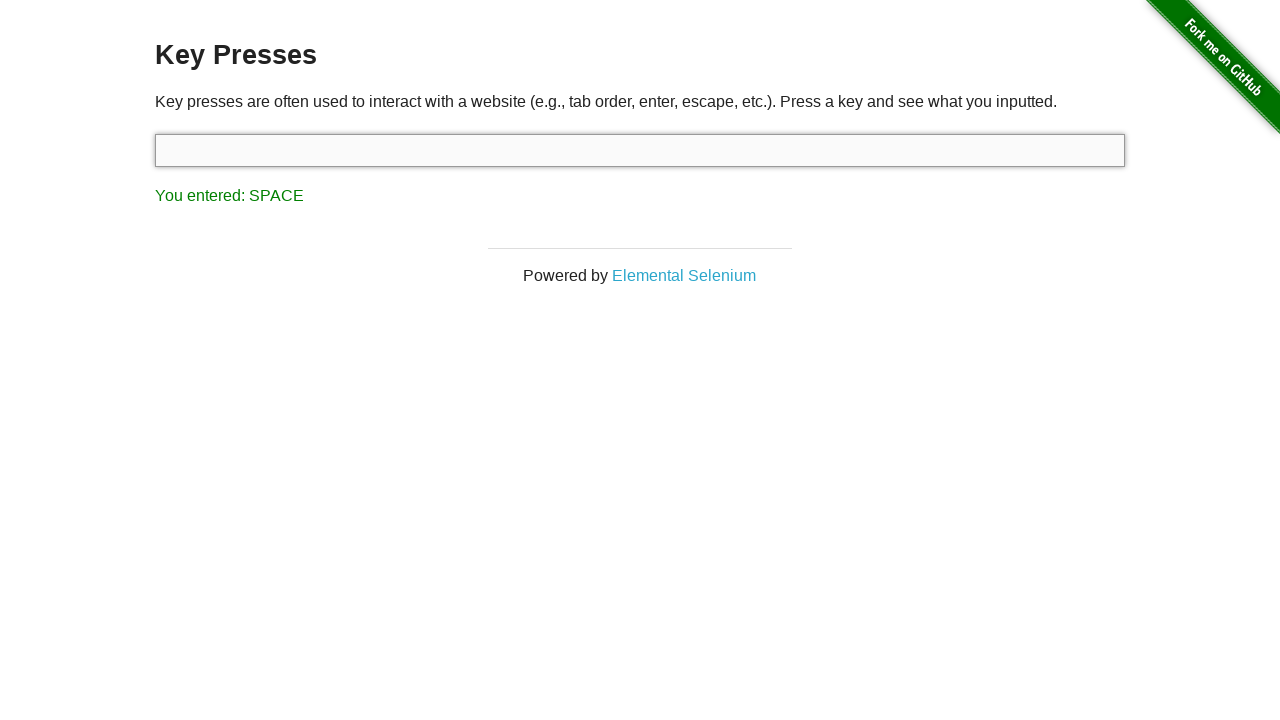

Verified result confirms SPACE key was pressed
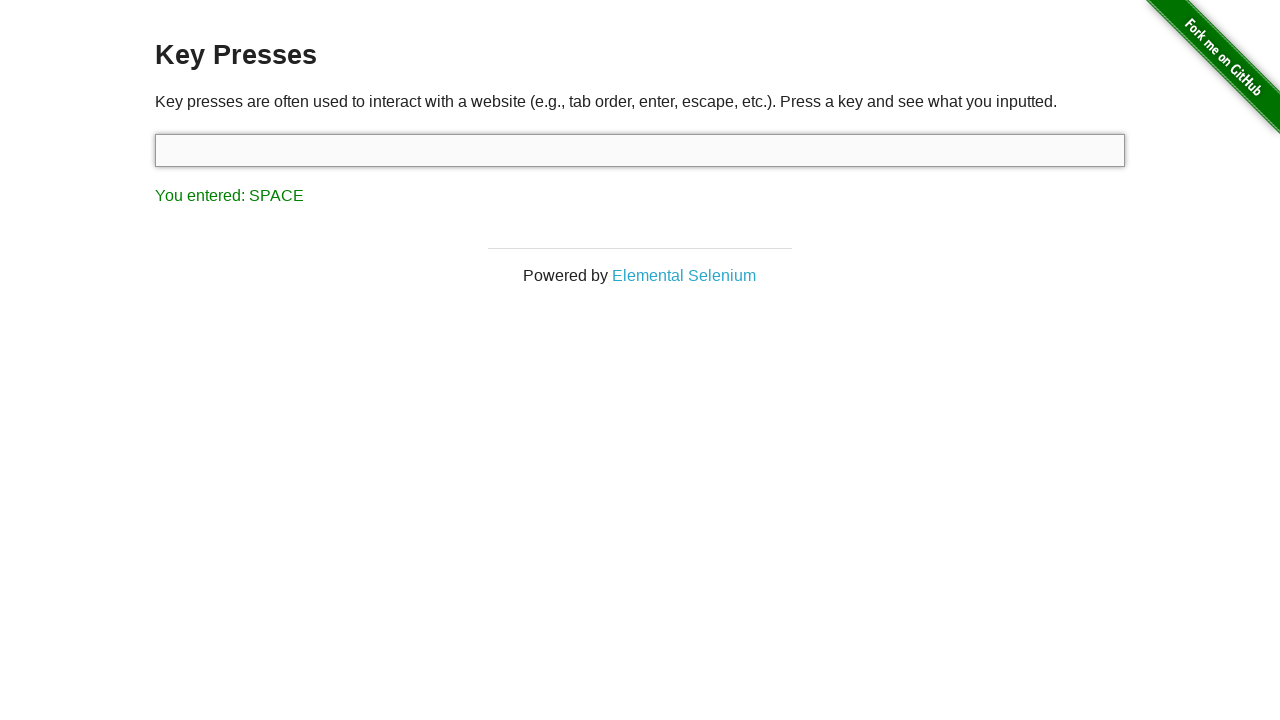

Pressed ArrowLeft key on target element on #target
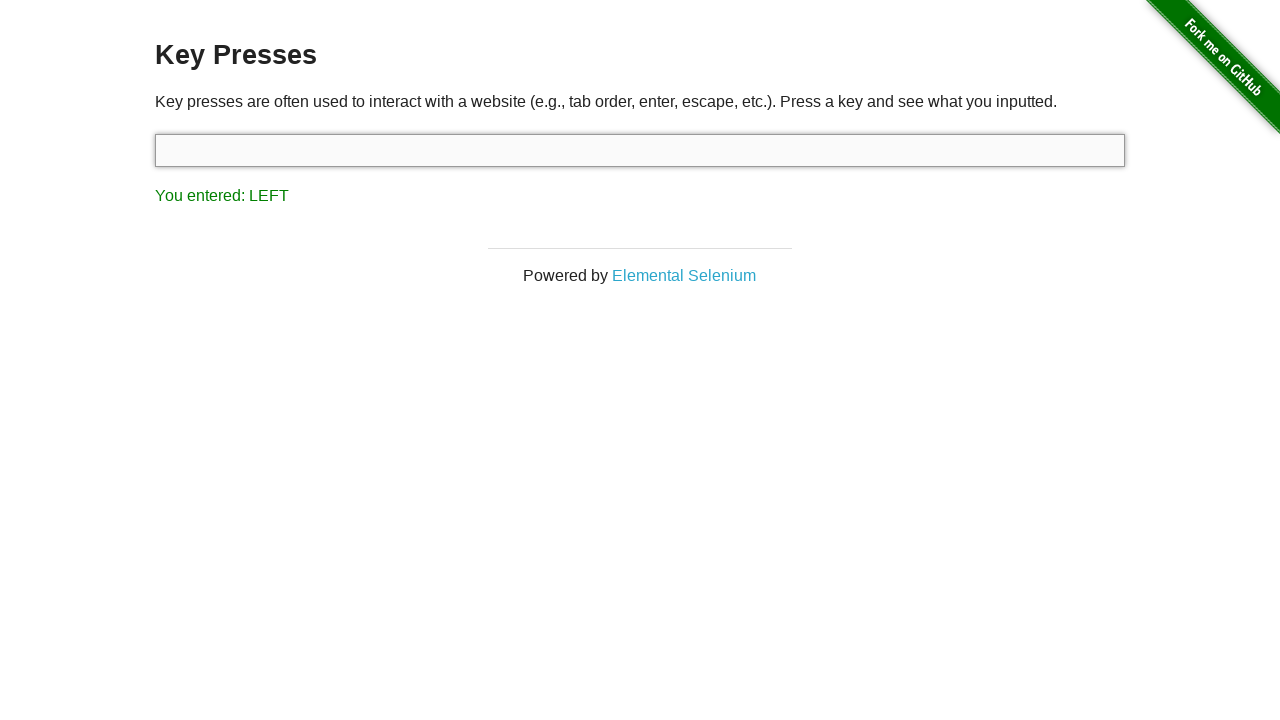

Retrieved result text: 'You entered: LEFT'
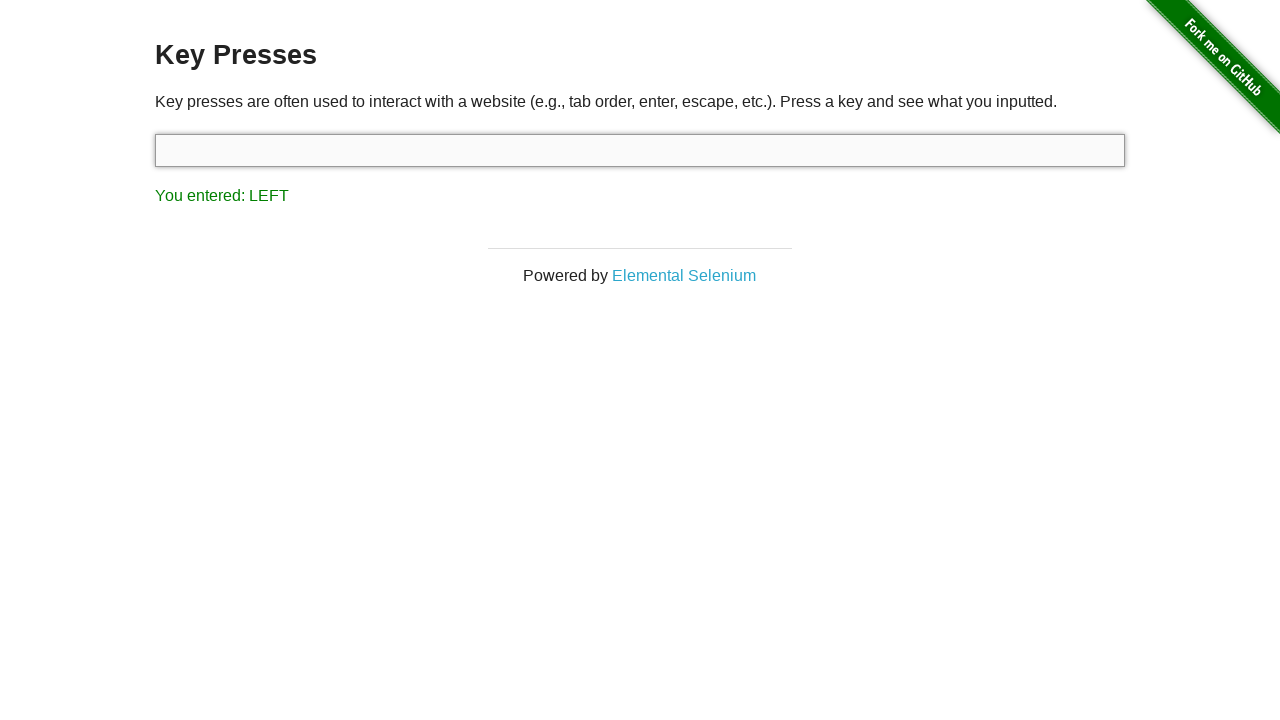

Verified result confirms LEFT arrow key was pressed
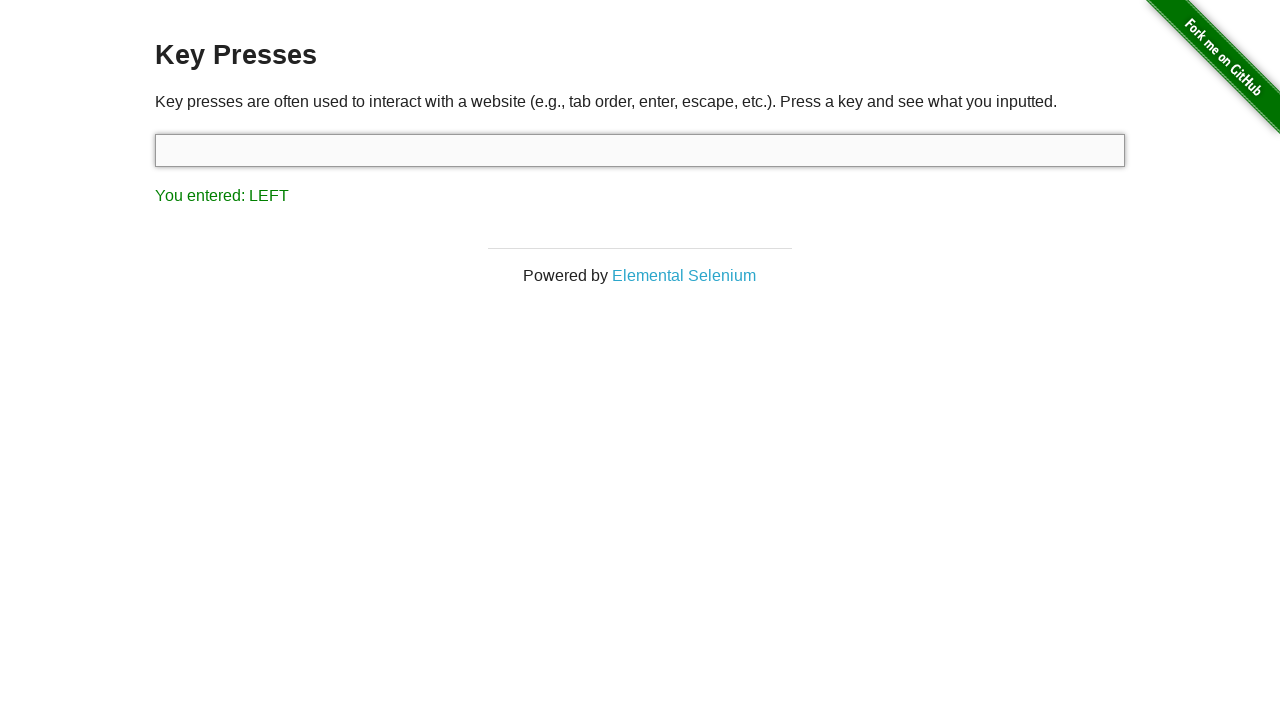

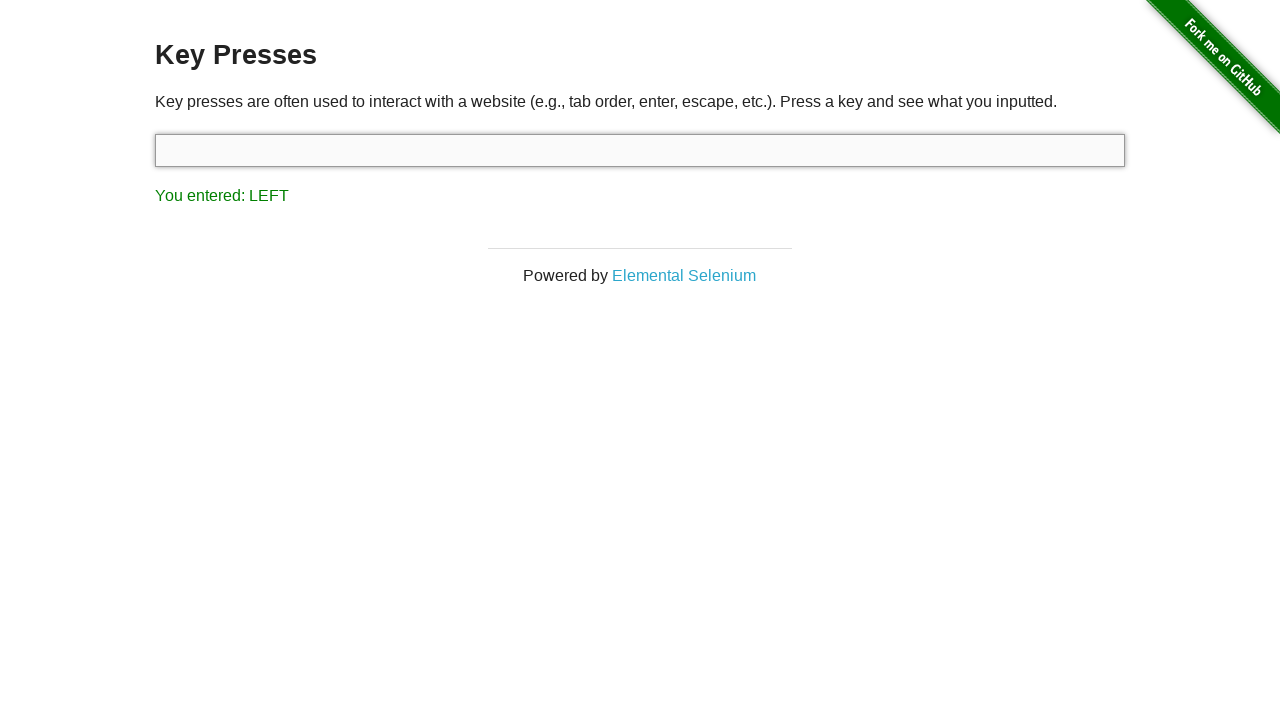